Tests validation when non-numeric values are entered in the triangle calculation form

Starting URL: https://do.tusur.ru/qa-test2/

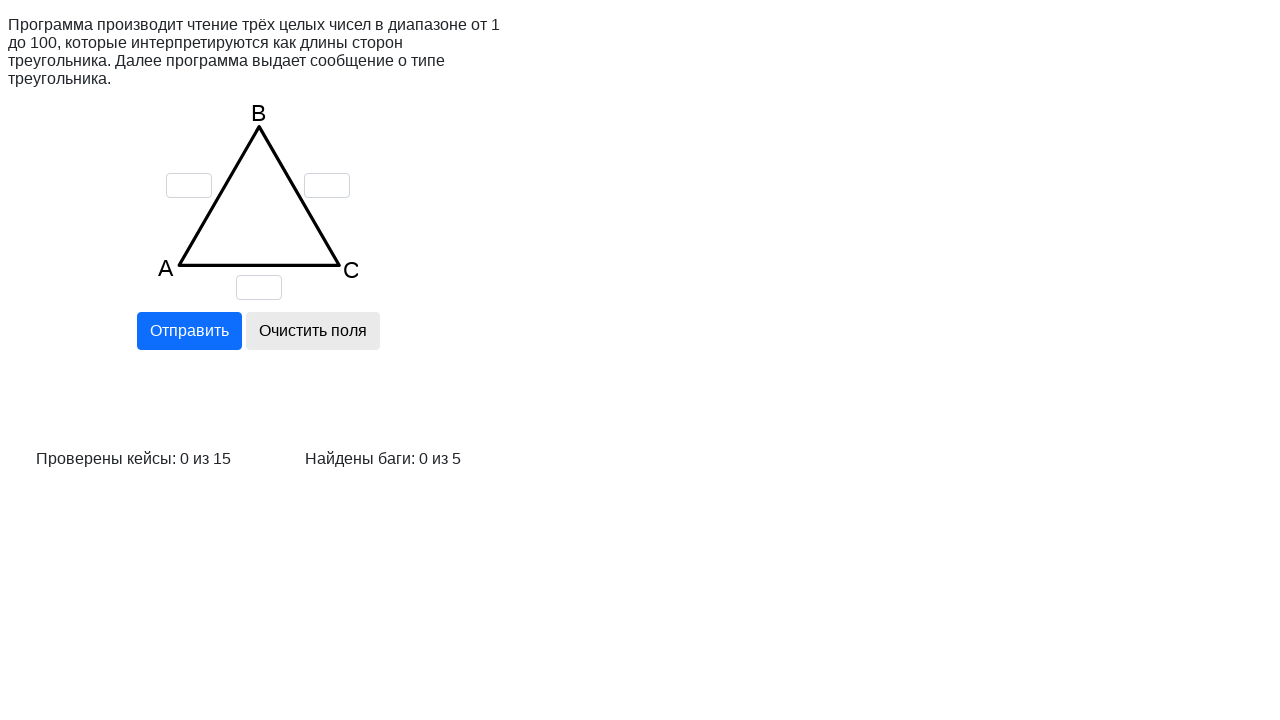

Navigated to triangle calculation test page
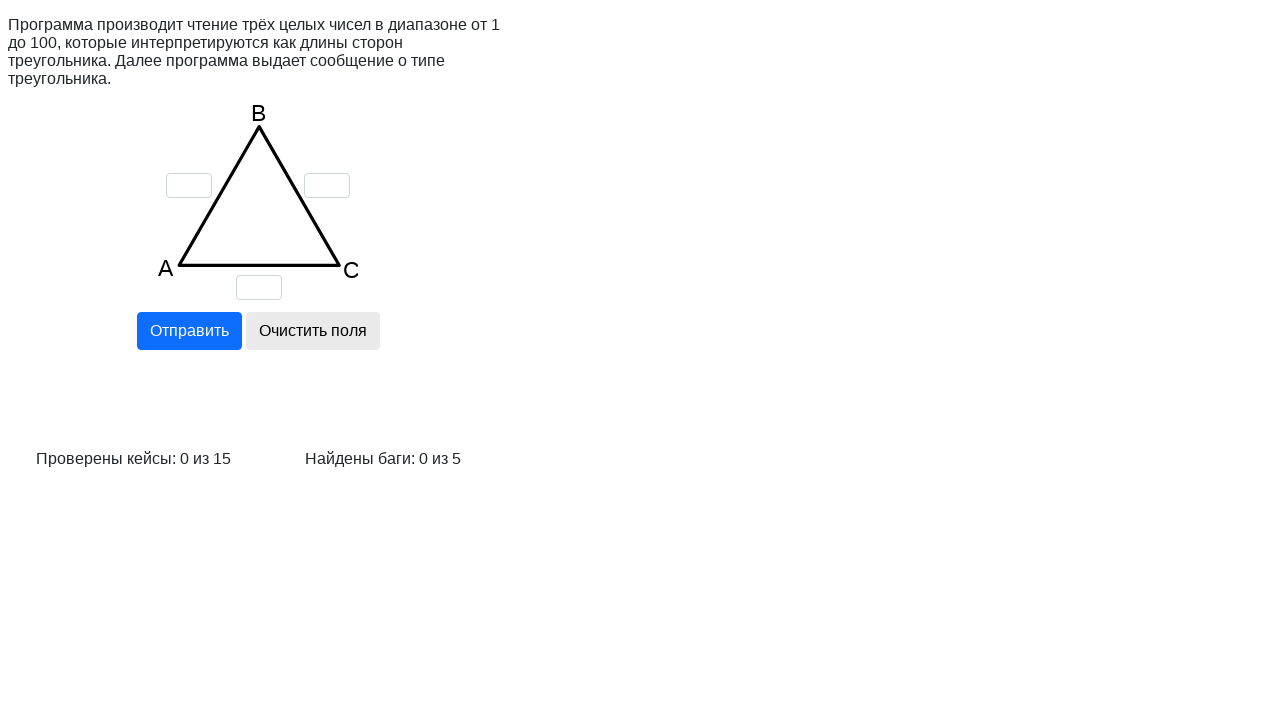

Filled side 'a' with numeric value '10' on input[name='a']
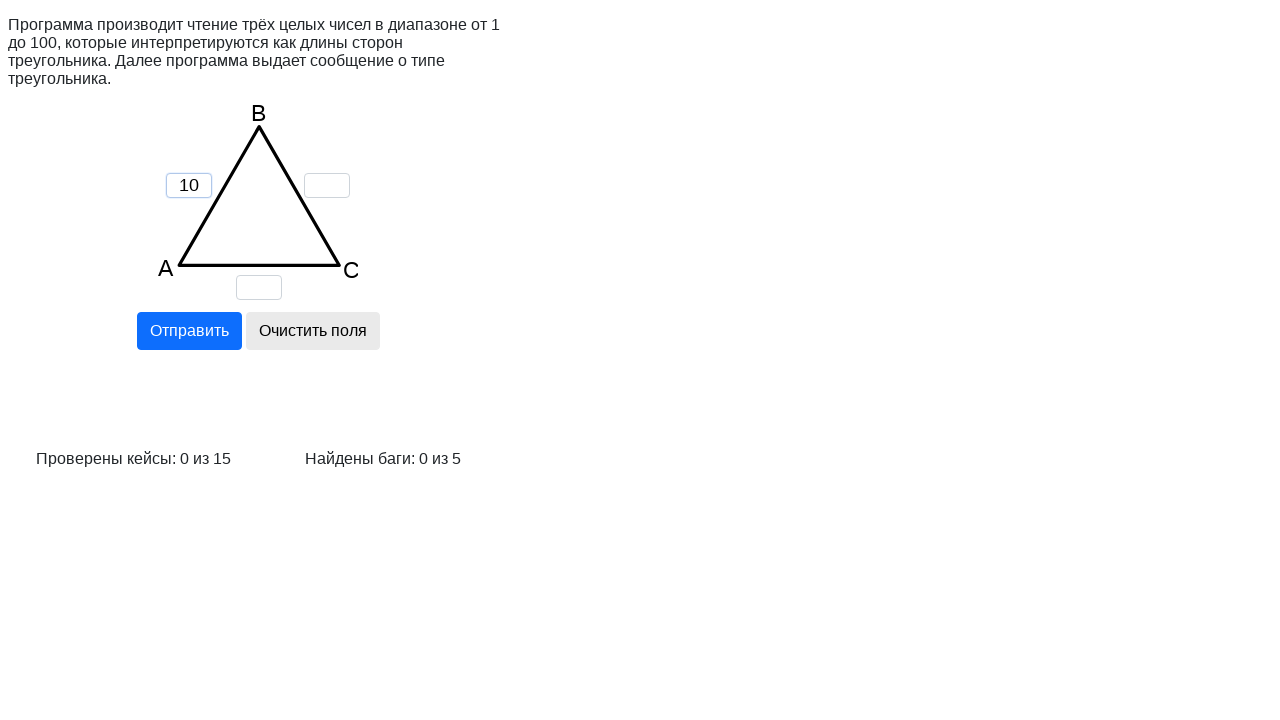

Filled side 'b' with numeric value '7' on input[name='b']
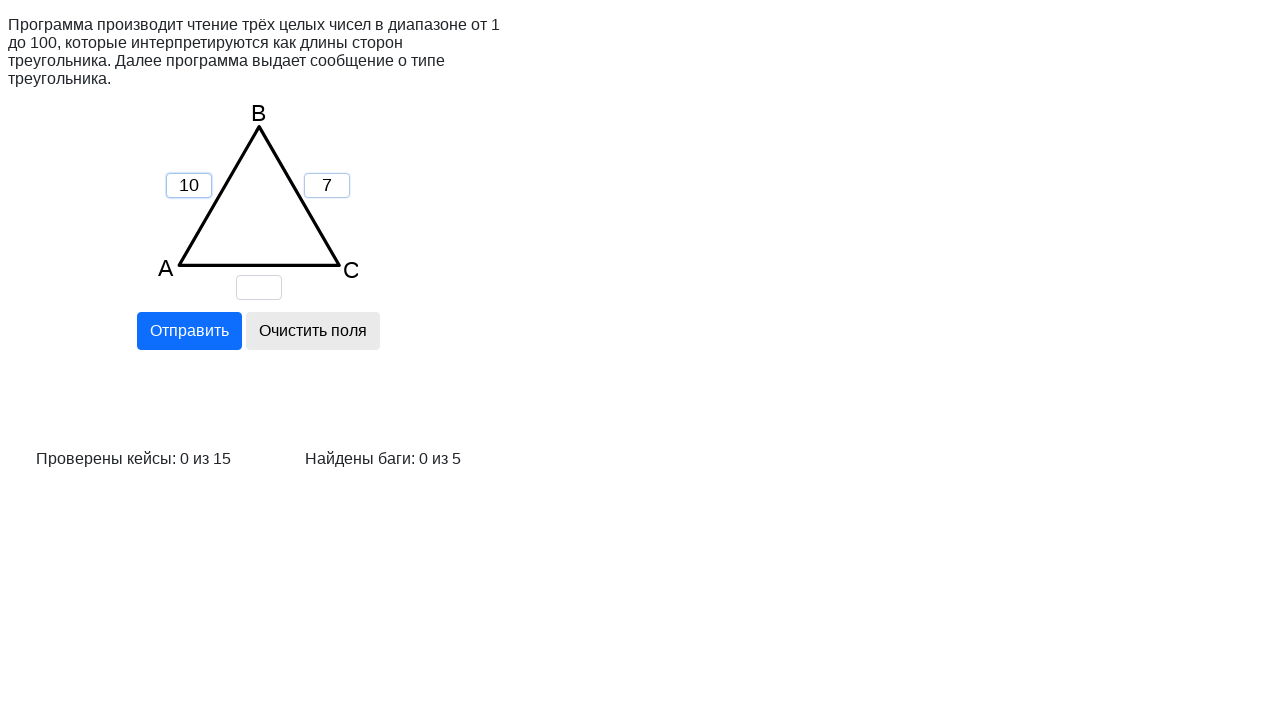

Filled side 'c' with non-numeric value 'A' on input[name='c']
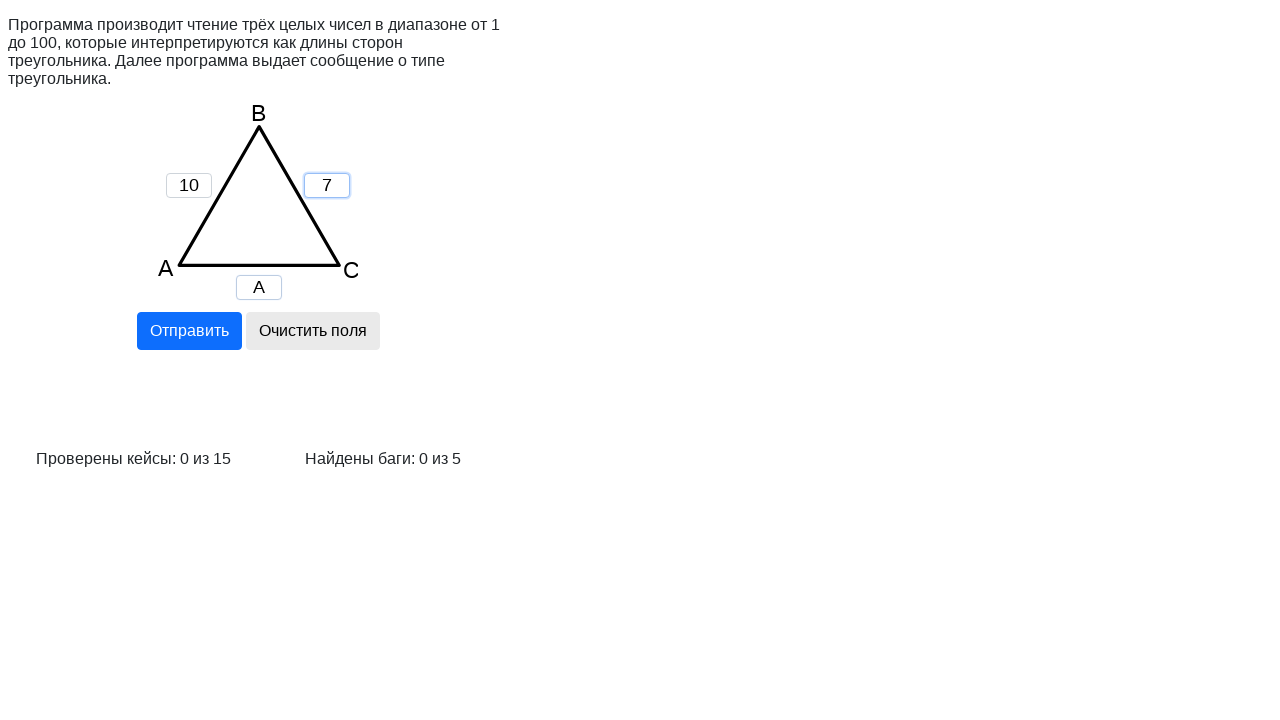

Clicked calculate button at (189, 331) on input[name='calc']
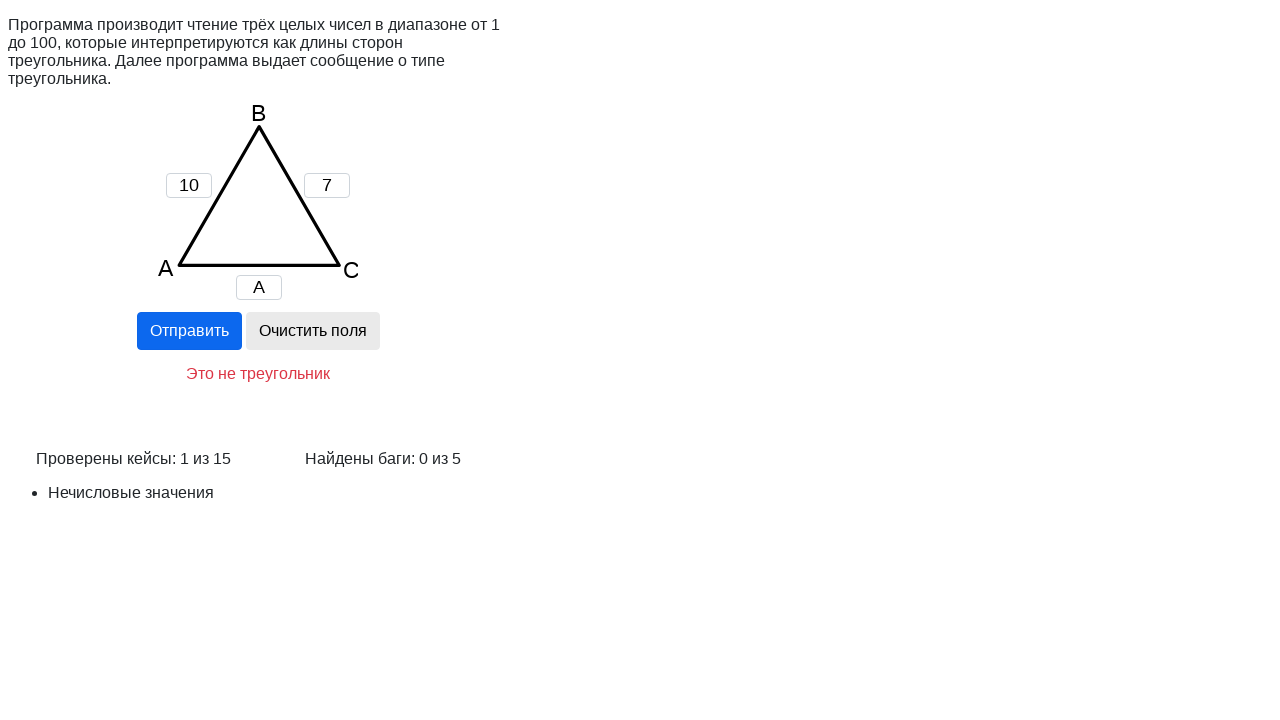

Validation error message 'Нечисловые значения' (Non-numeric values) appeared
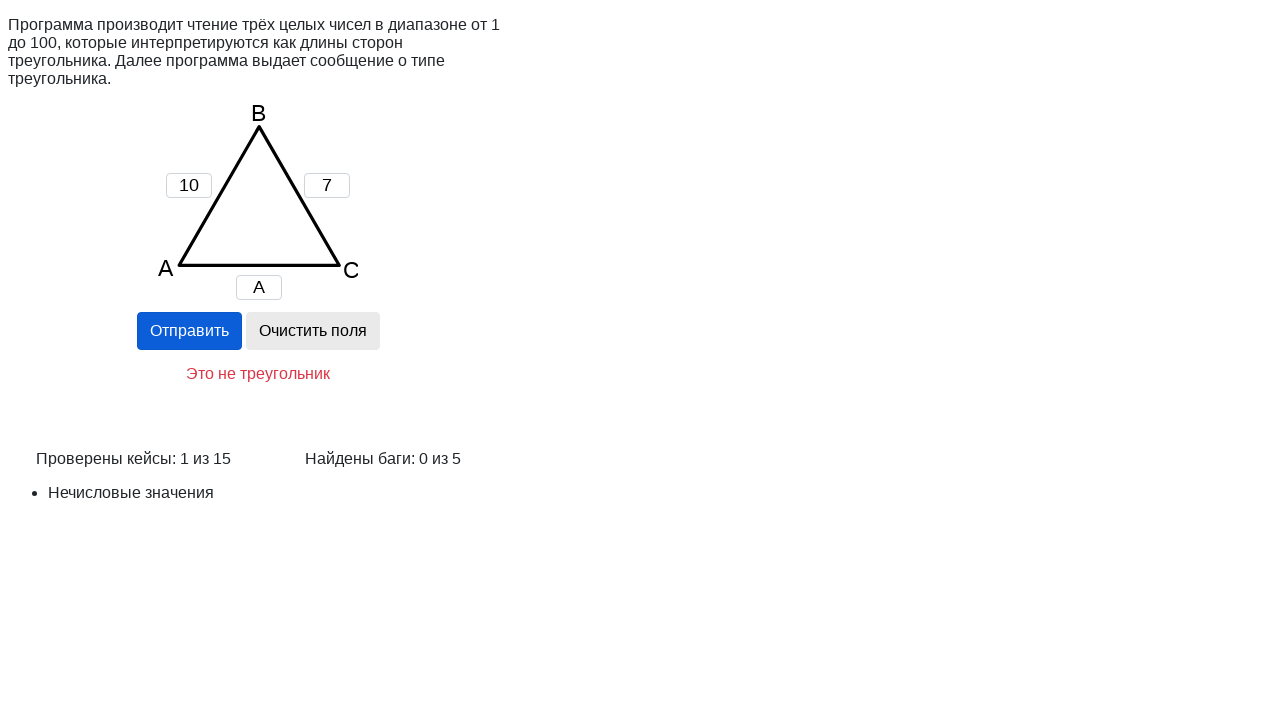

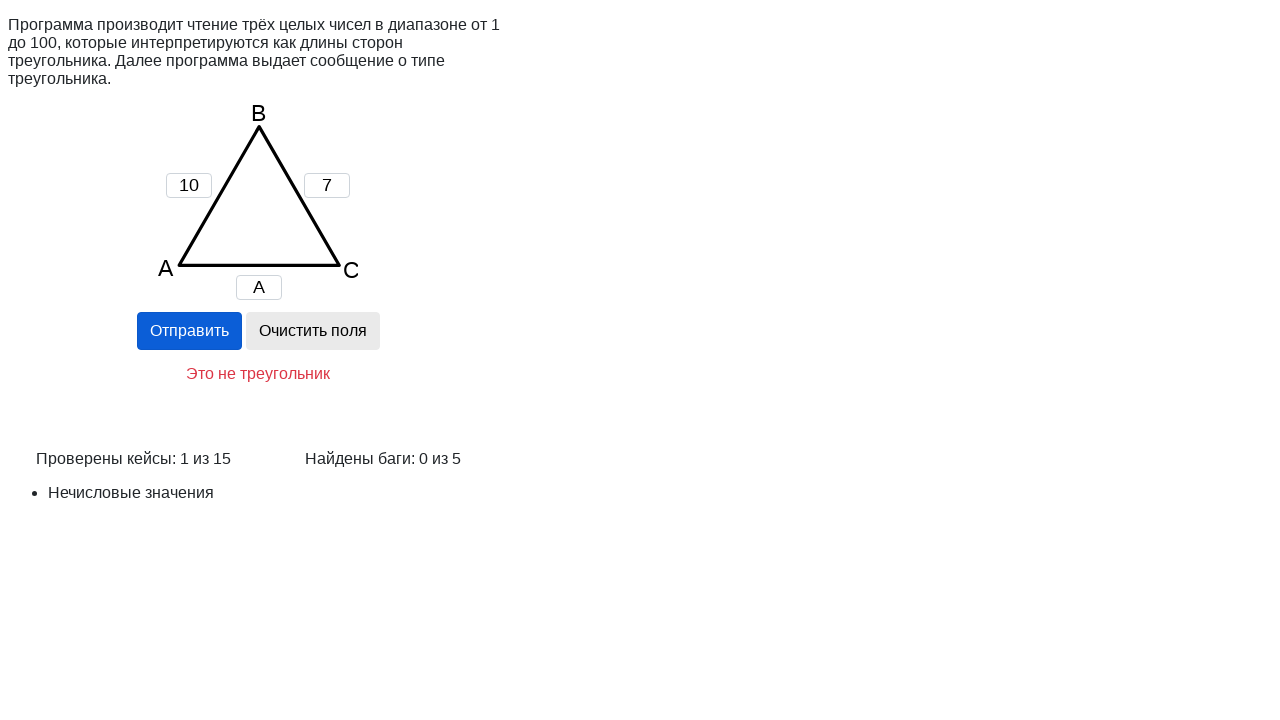